Tests the product review submission functionality by navigating to a product, selecting the reviews tab, rating with 5 stars, and submitting a review with comment, name, and email.

Starting URL: http://practice.automationtesting.in/

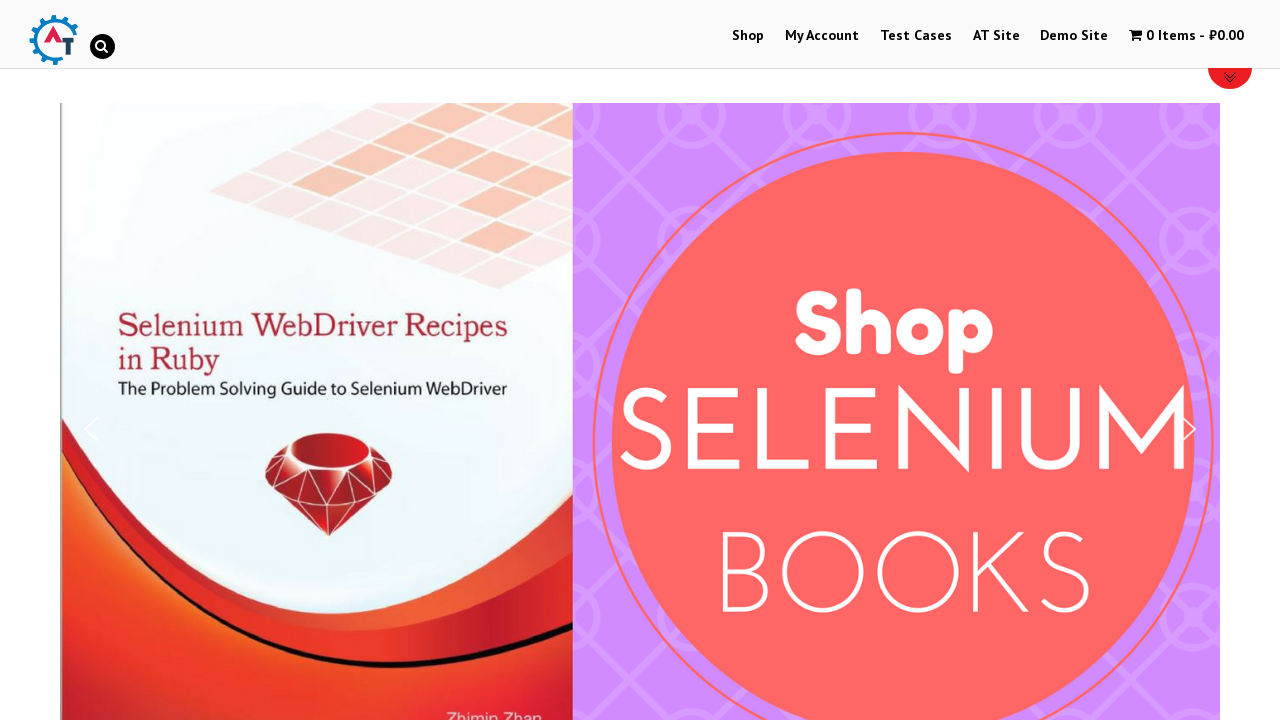

Scrolled down the page by 600 pixels
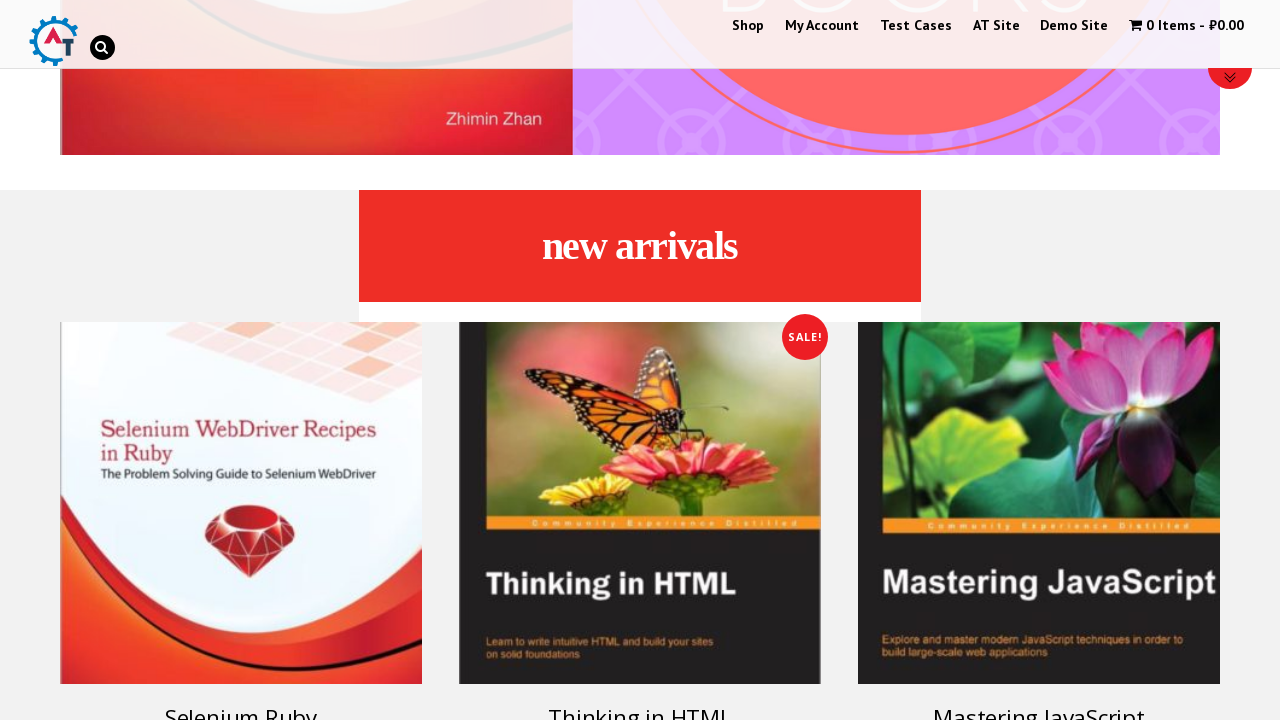

Clicked on a product at (241, 702) on h3
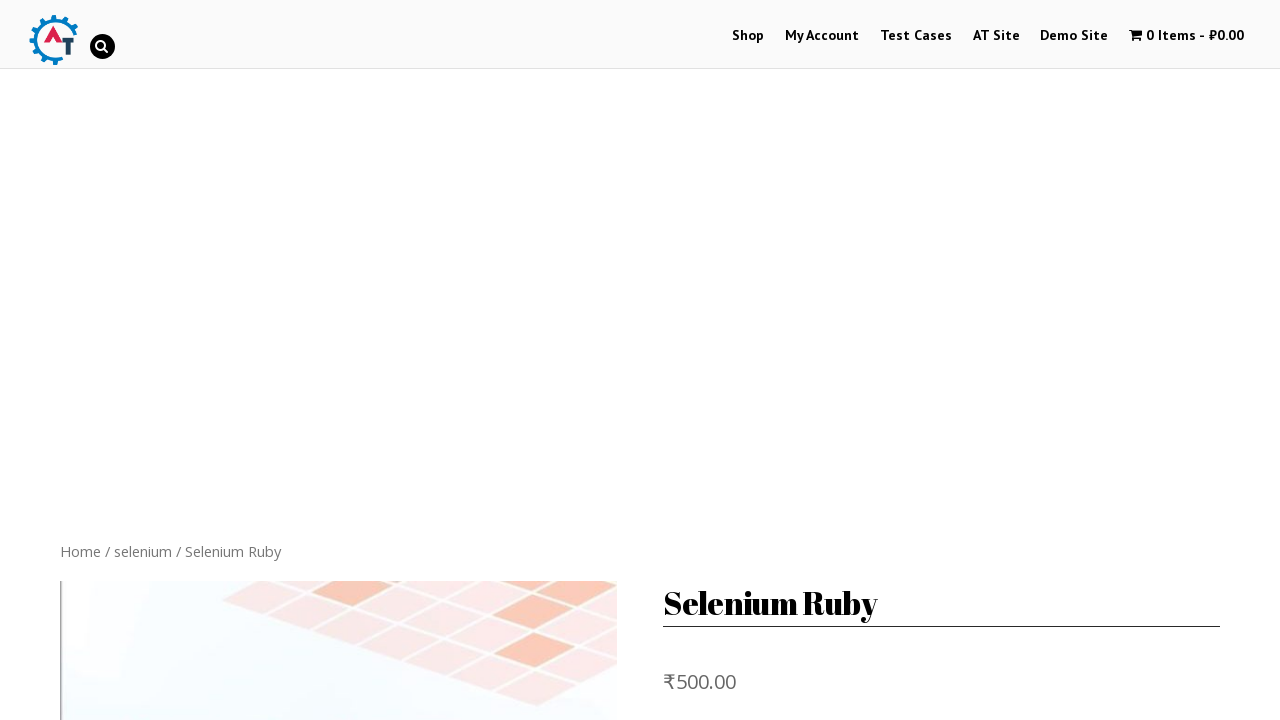

Clicked on the Reviews tab at (309, 360) on [href='#tab-reviews']
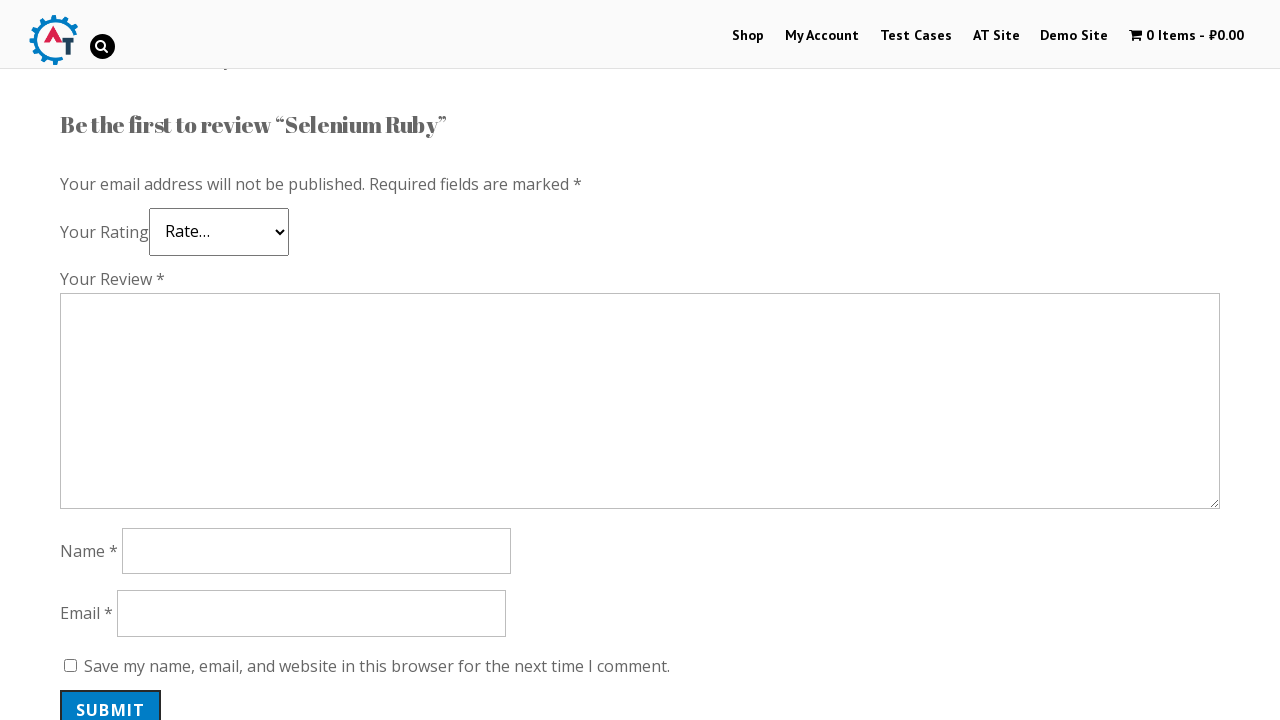

Selected 5-star rating at (132, 244) on .star-5
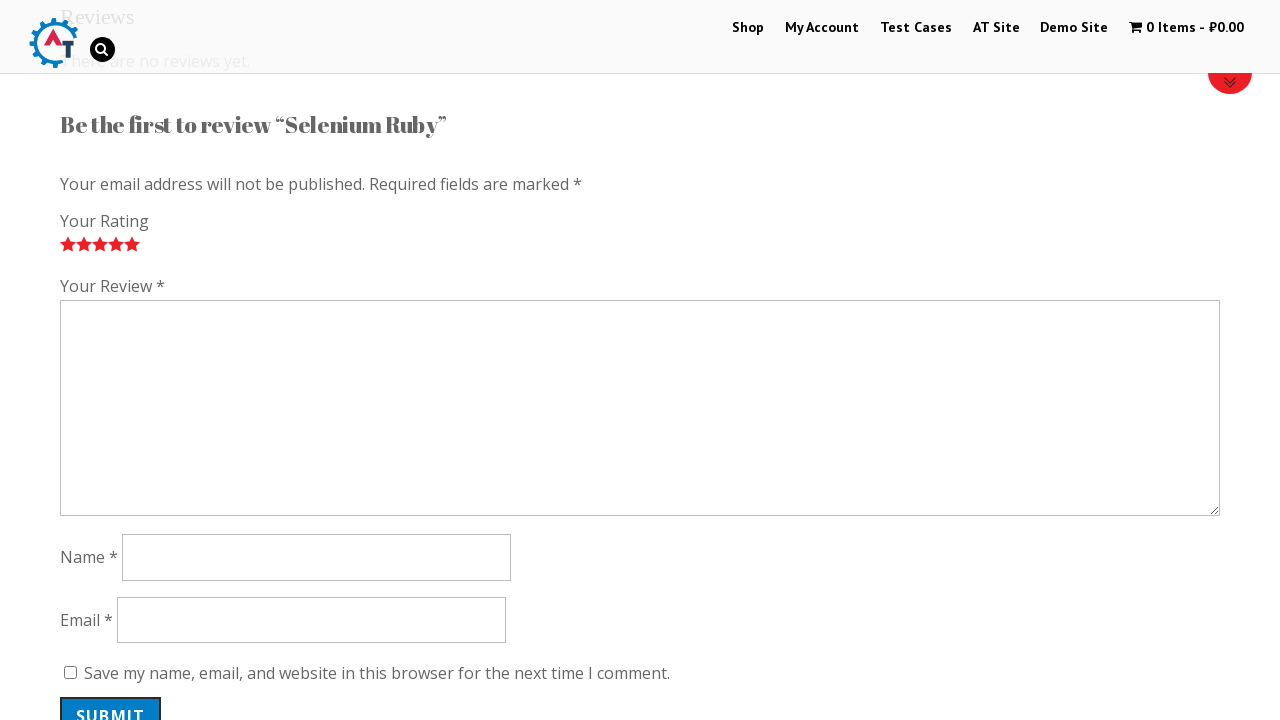

Filled in review comment: 'Excellent product quality!' on #comment
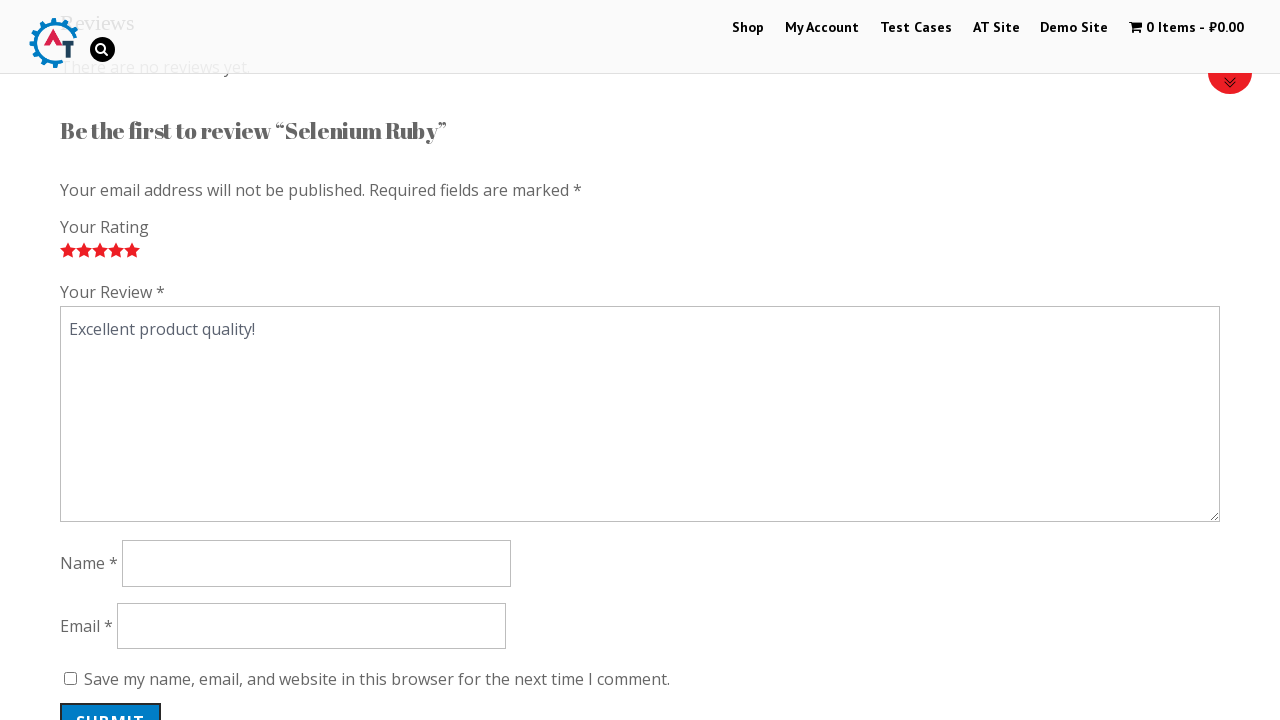

Filled in author name: 'John Anderson' on #author
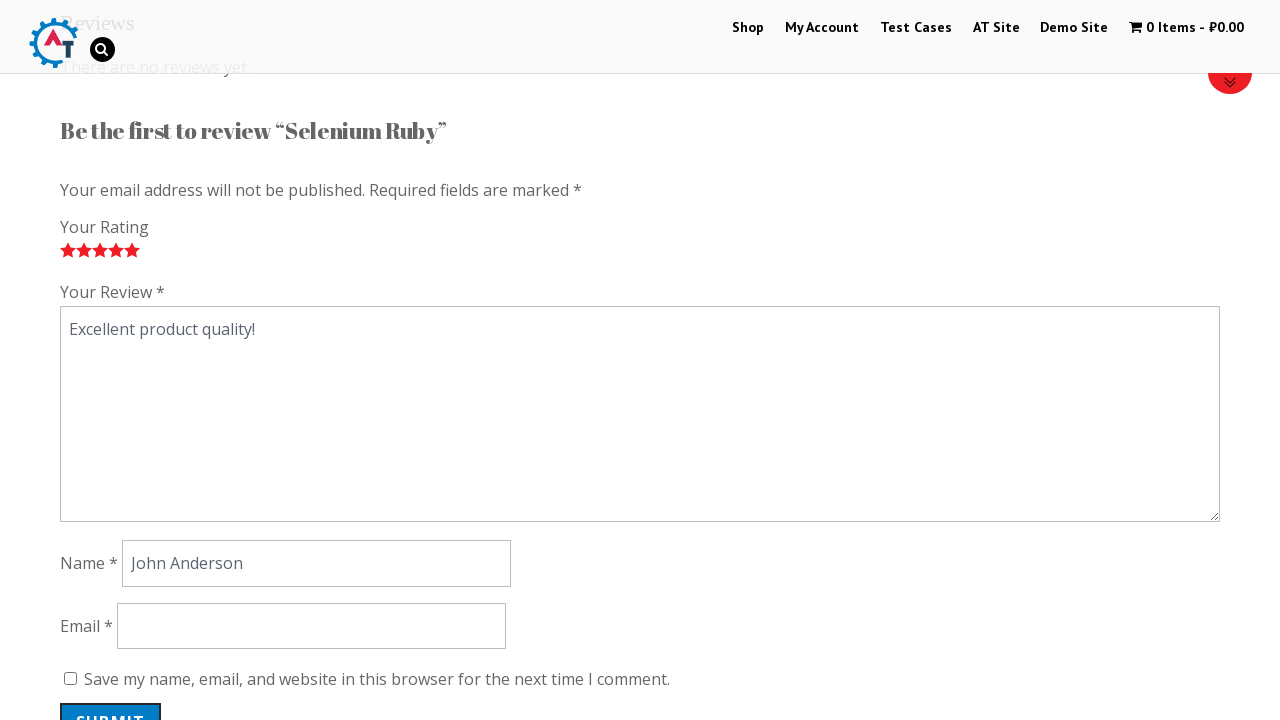

Filled in email: 'john.anderson@testmail.com' on #email
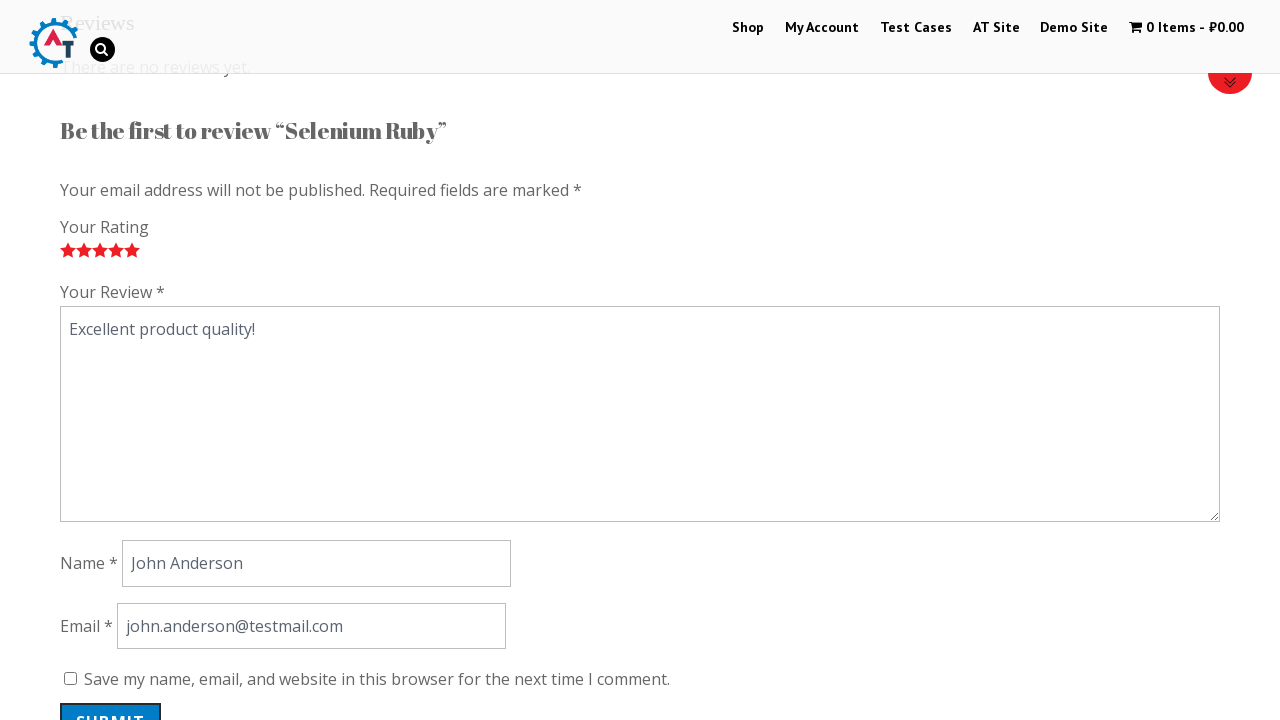

Clicked submit button to submit the review at (111, 700) on #submit
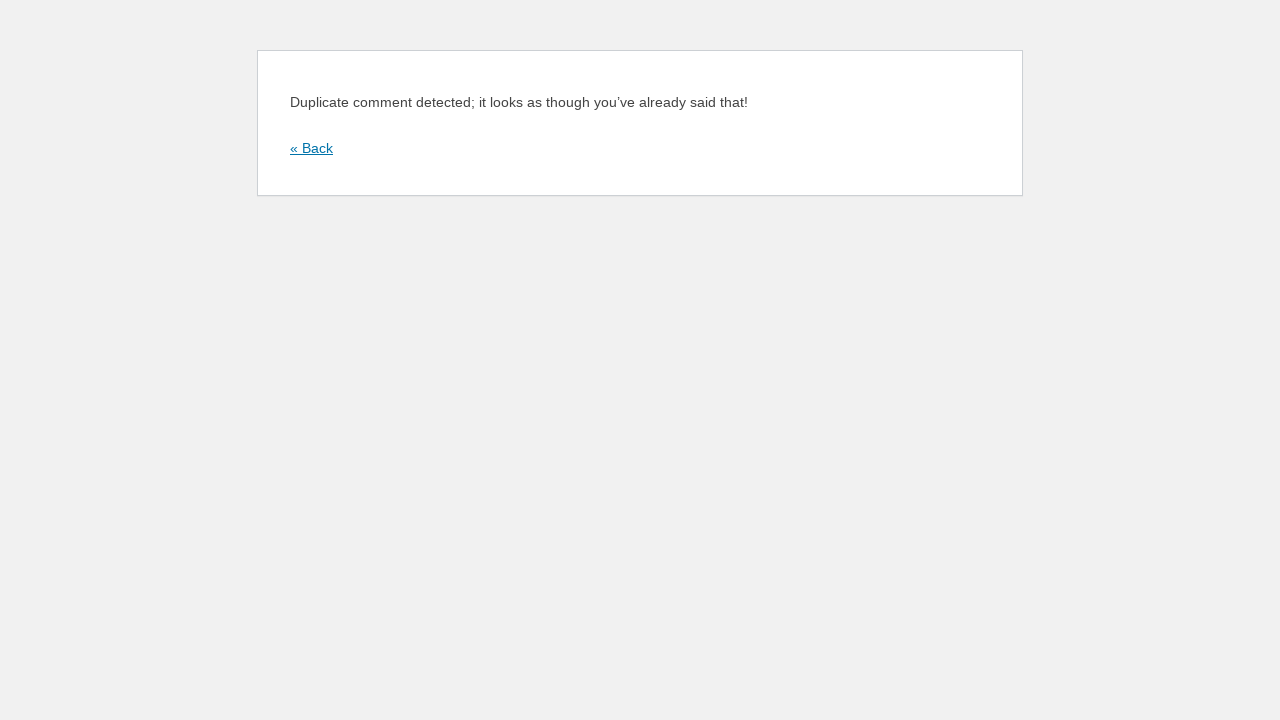

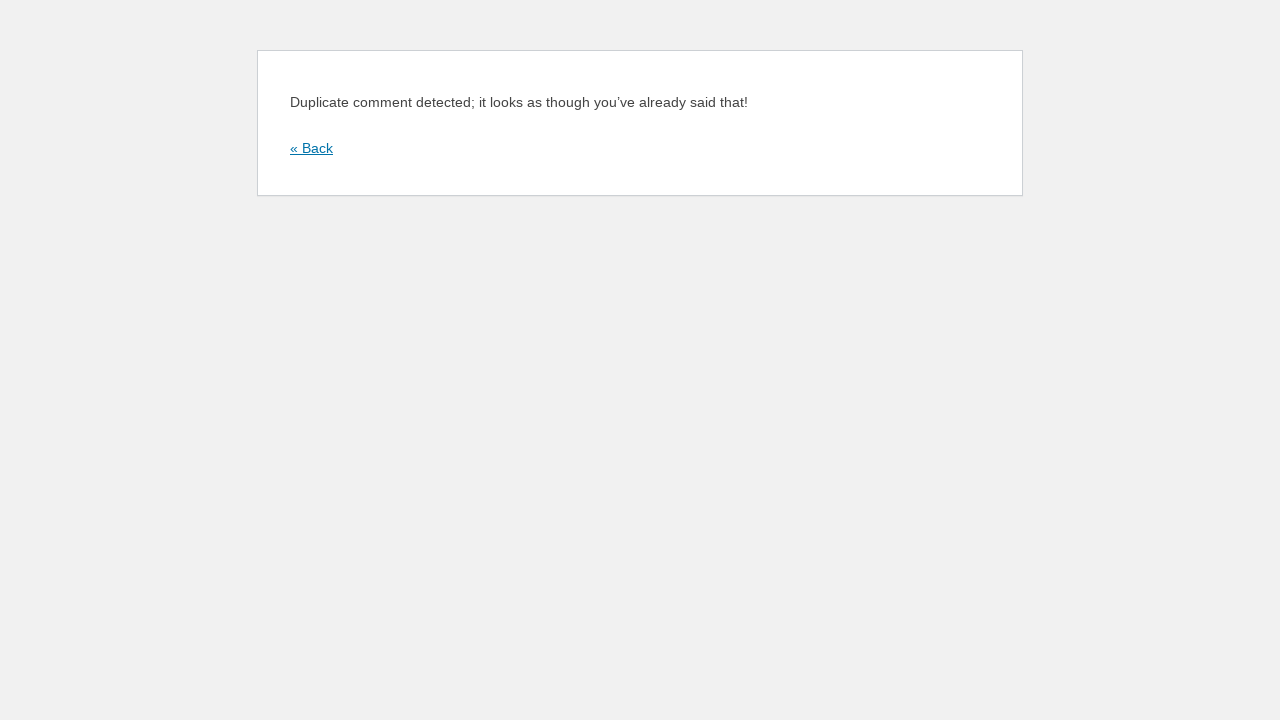